Tests AZQuotes navigation by clicking on Top Quotes section and navigating through pages

Starting URL: https://www.azquotes.com/

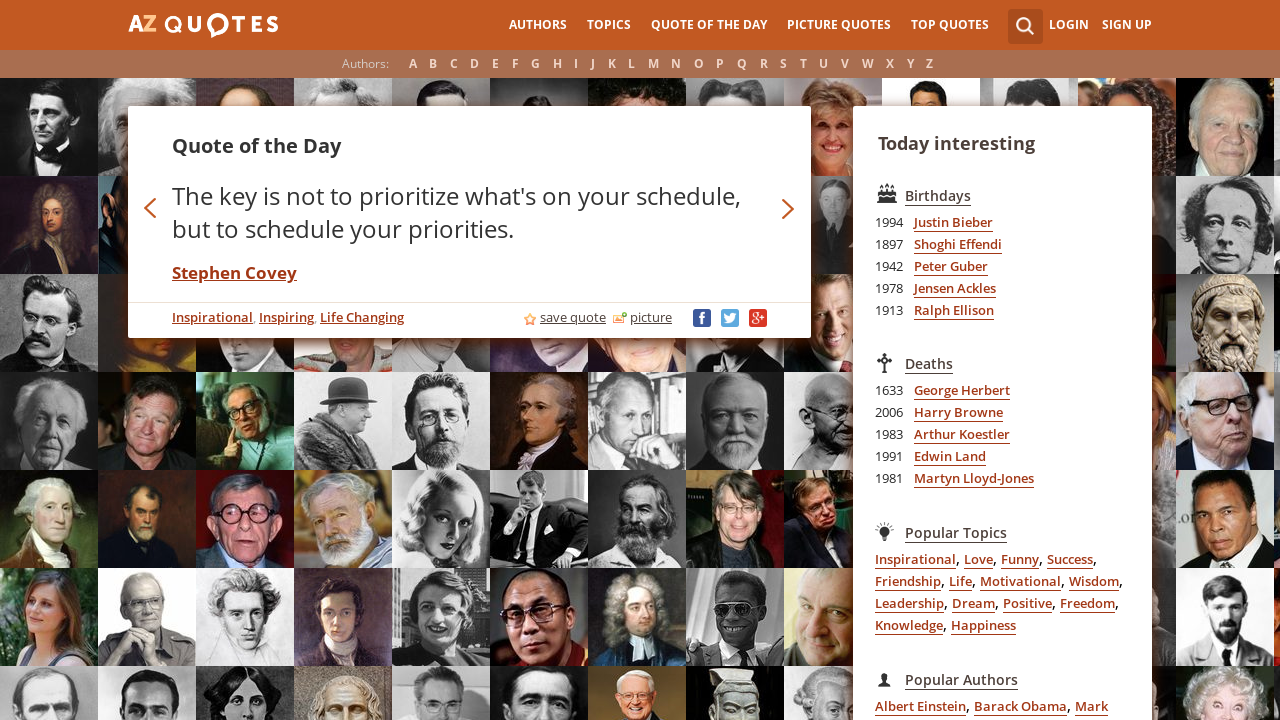

Clicked on Top Quotes link at (950, 25) on a:has-text('Top Quotes')
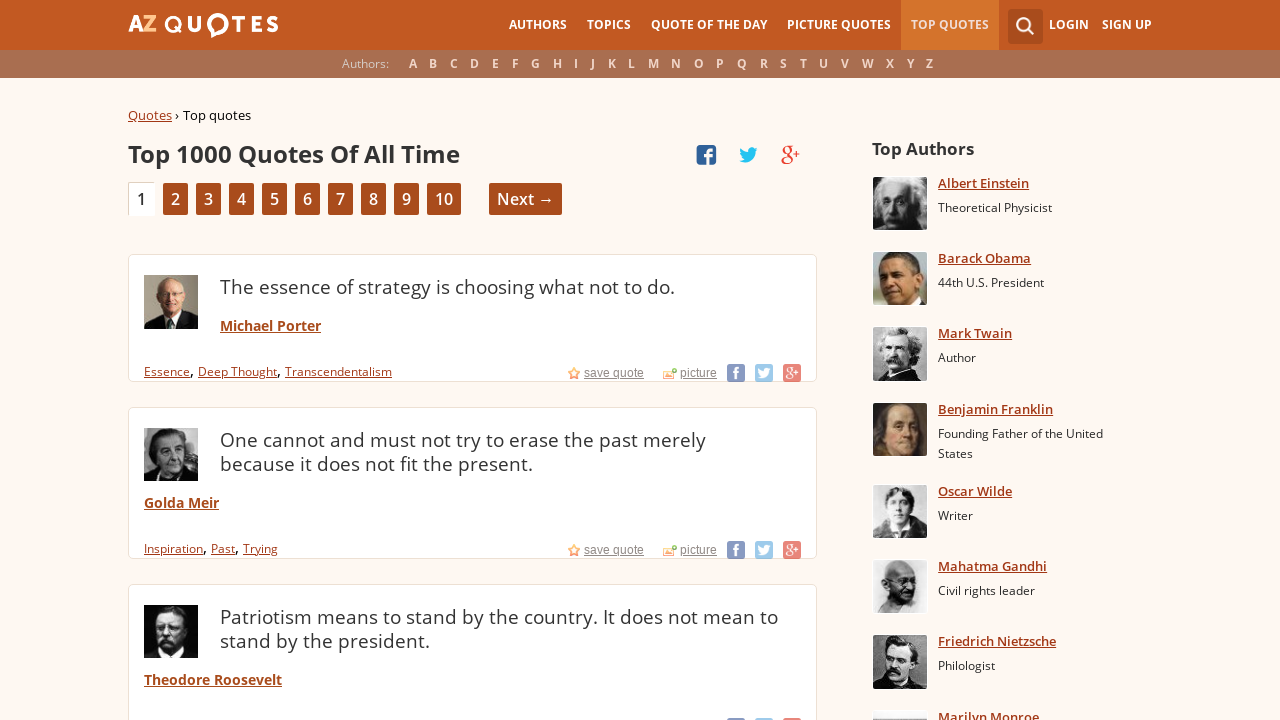

Top Quotes page loaded with quote titles visible
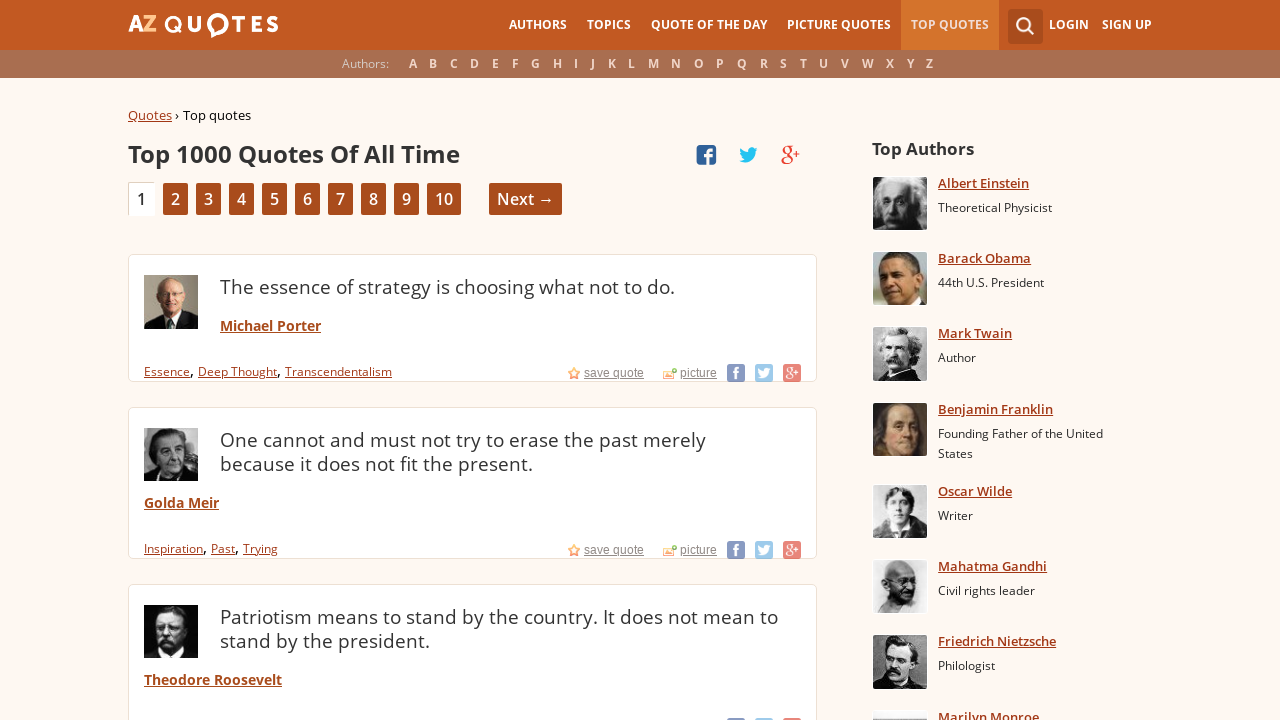

Clicked Next button to navigate to next page at (526, 199) on a:has-text('Next')
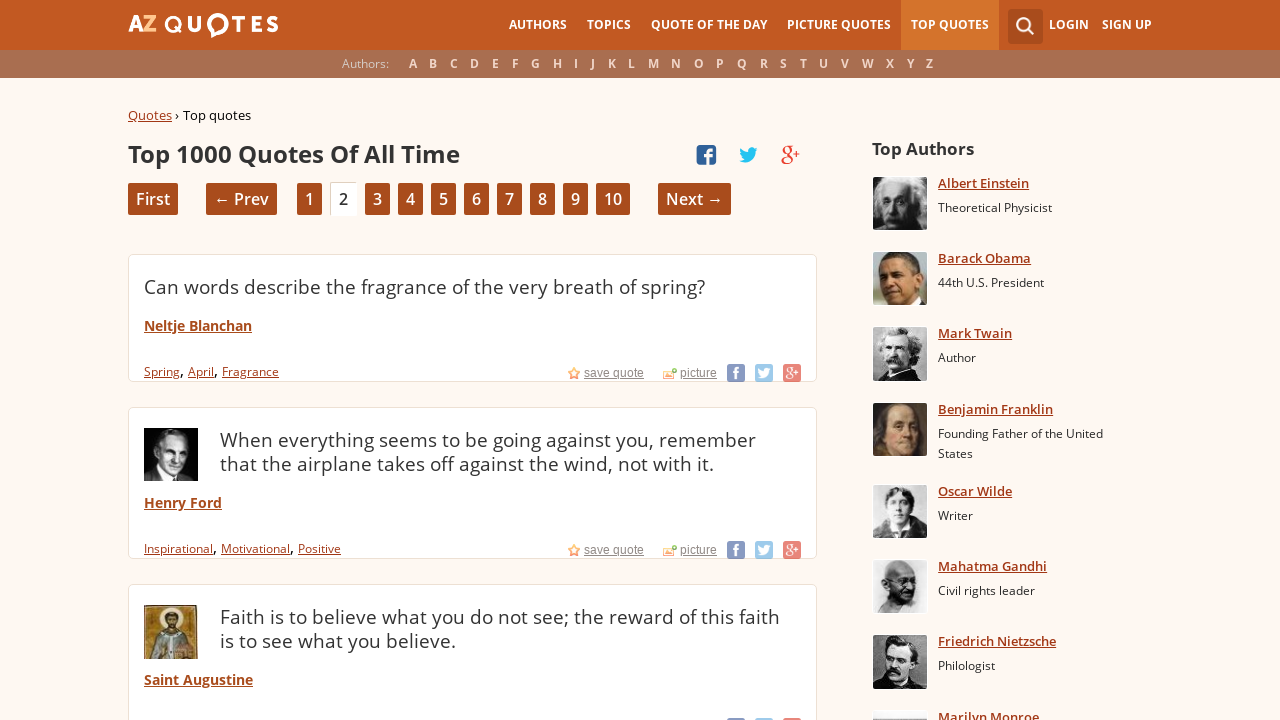

Next page of Top Quotes loaded with quote titles visible
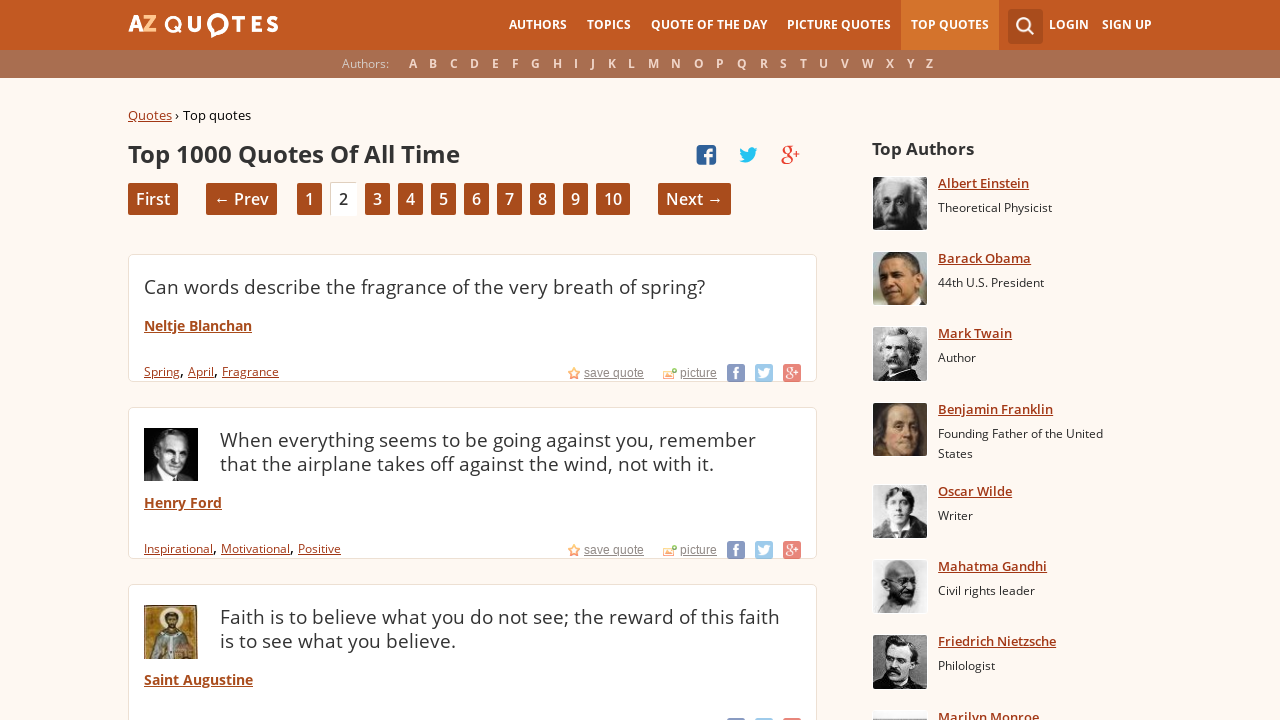

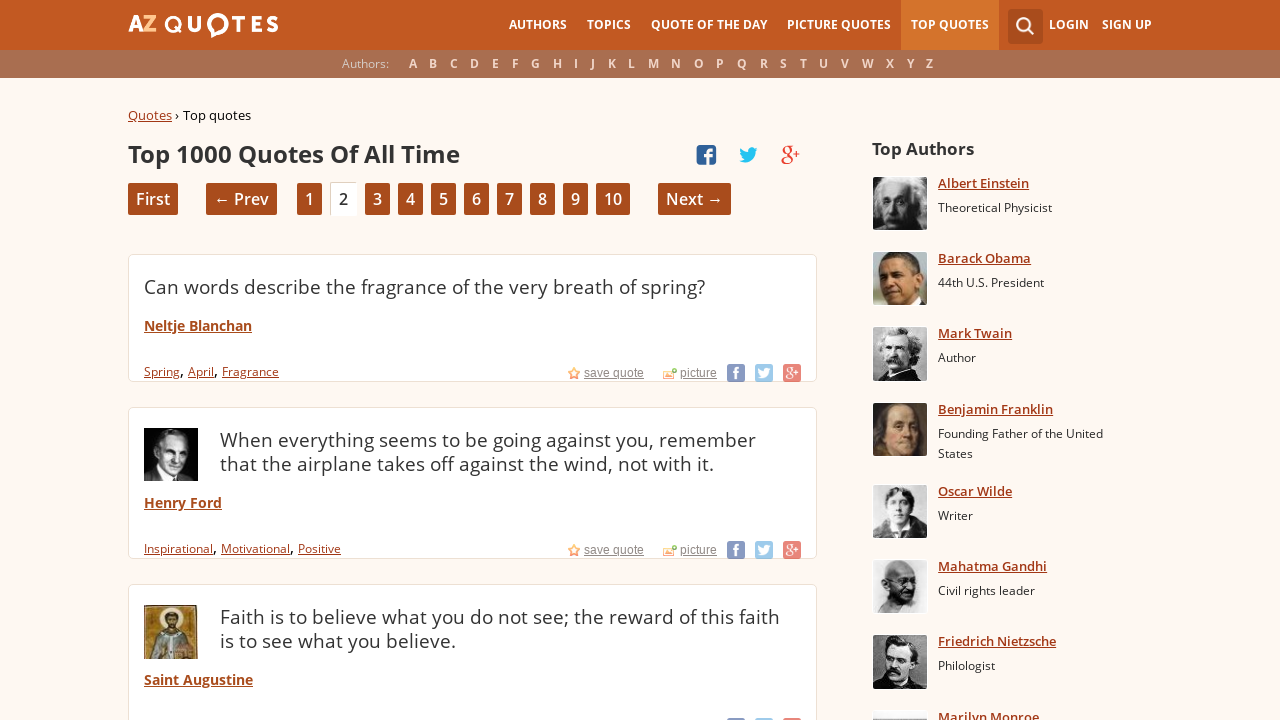